Tests a practice e-commerce form by filling out personal details (checkbox, radio button, dropdown, password), submitting the form, then navigating to the shop page and adding a Nokia Edge product to cart.

Starting URL: https://rahulshettyacademy.com/angularpractice/

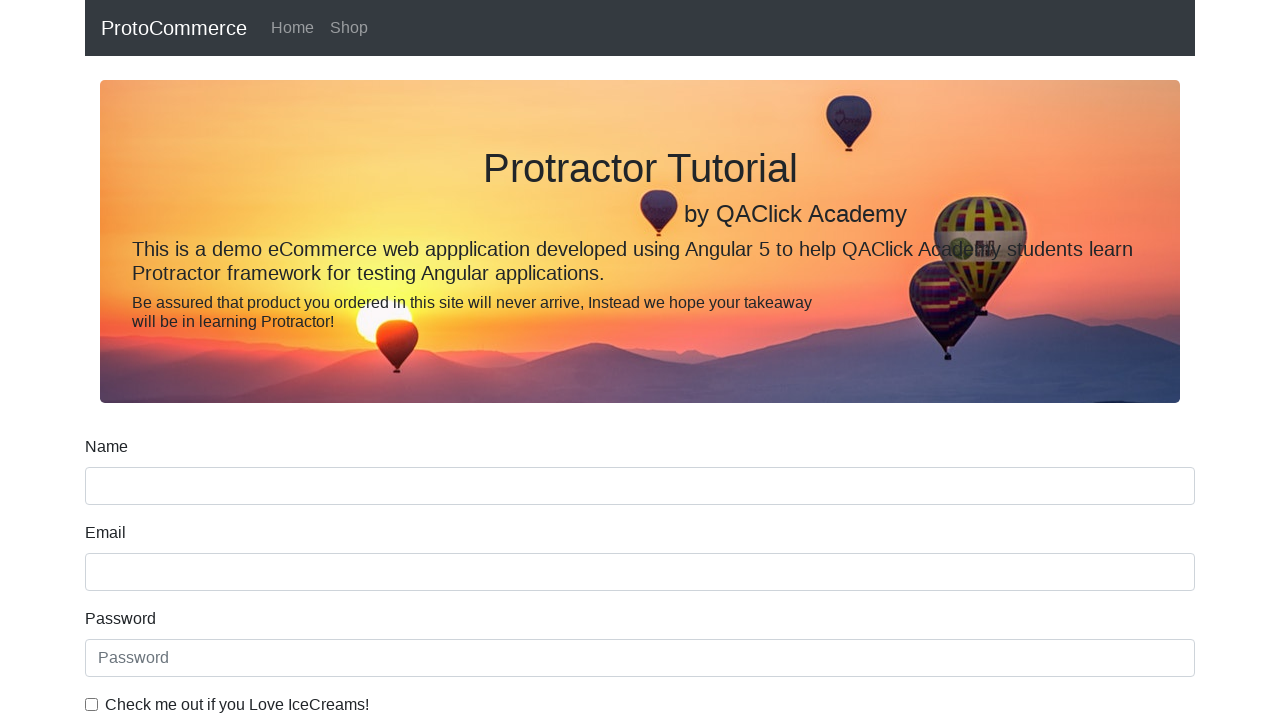

Checked the IceCream checkbox at (92, 704) on internal:label="Check me out if you Love IceCreams!"i
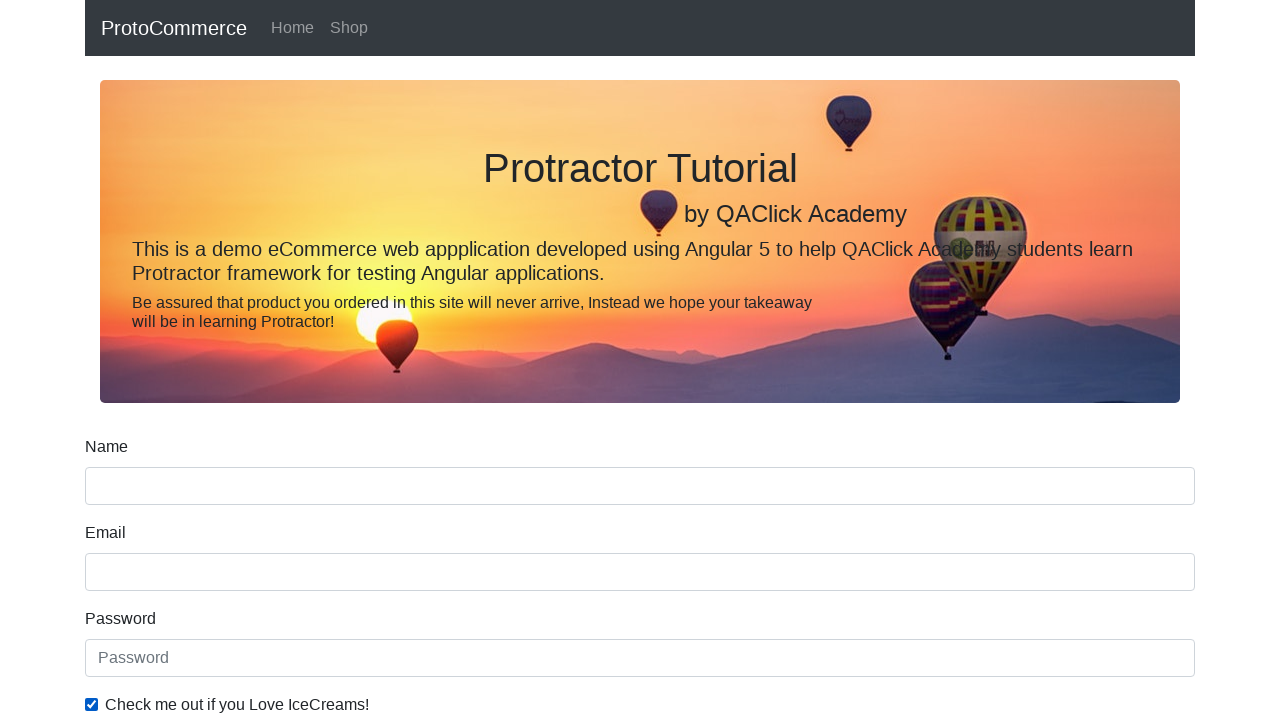

Selected Employed radio button at (326, 360) on internal:label="Employed"i
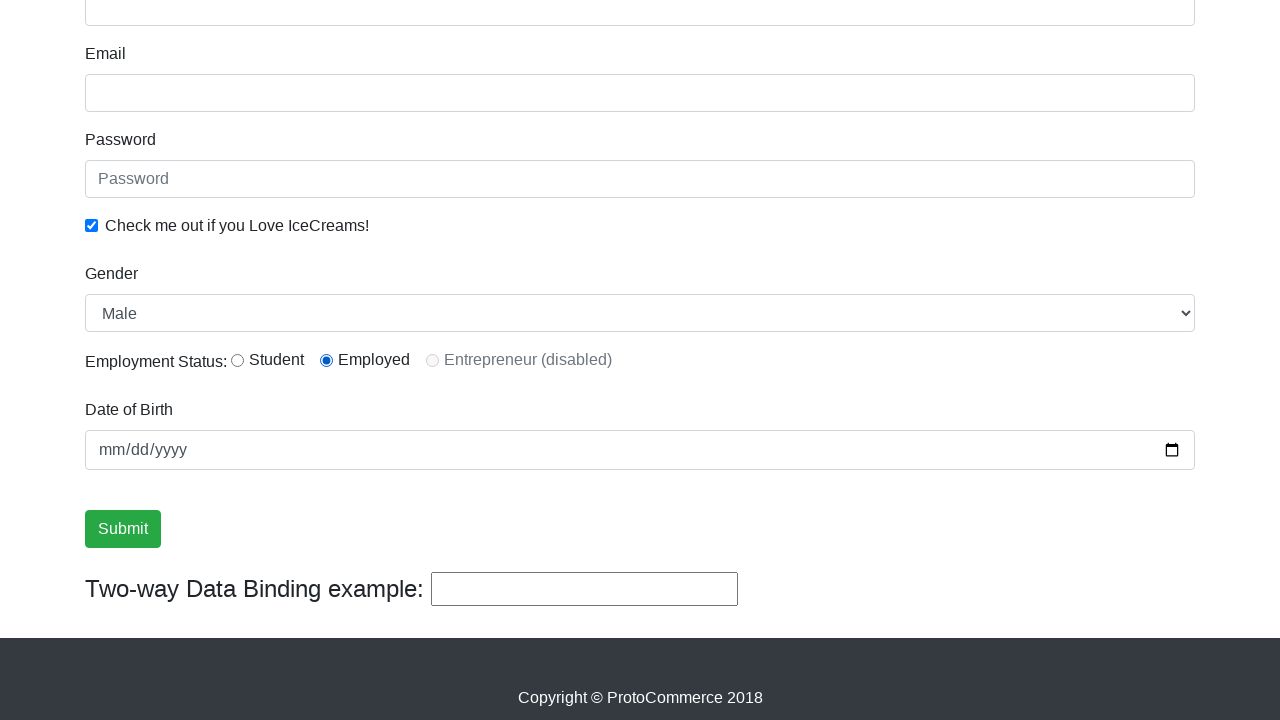

Selected Female from gender dropdown on internal:label="Gender"i
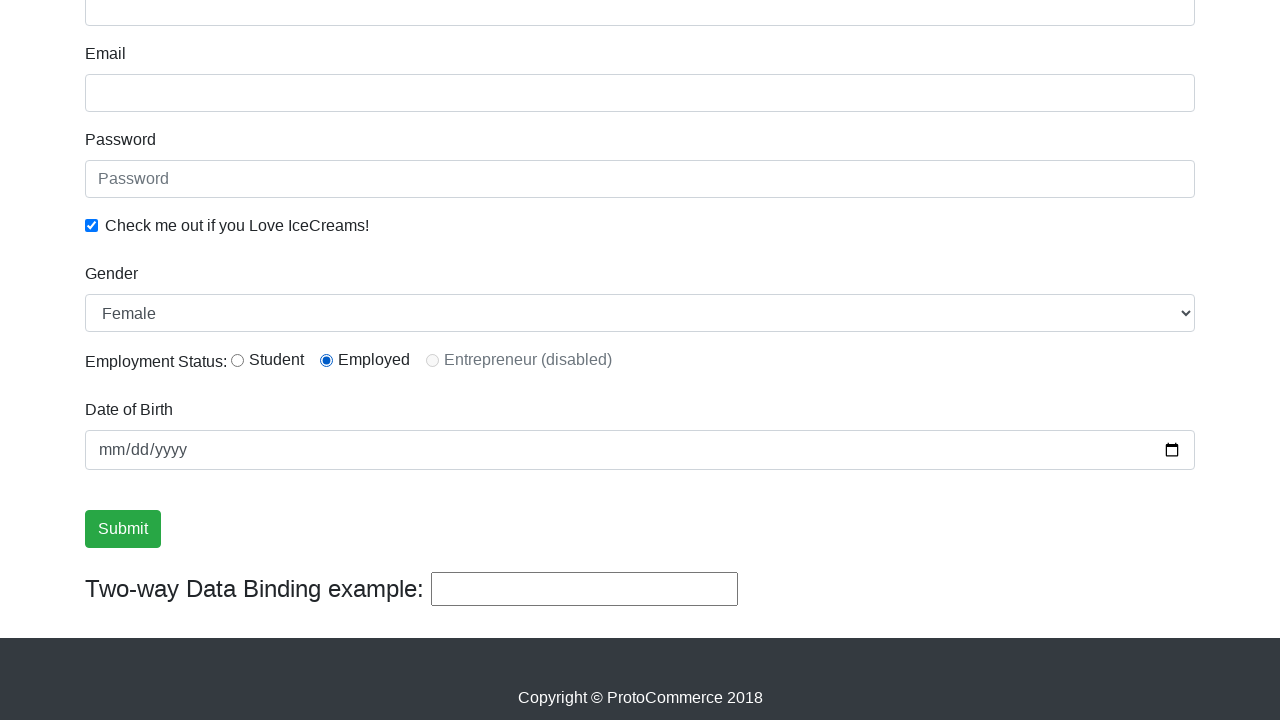

Filled password field with abc123 on internal:attr=[placeholder="Password"i]
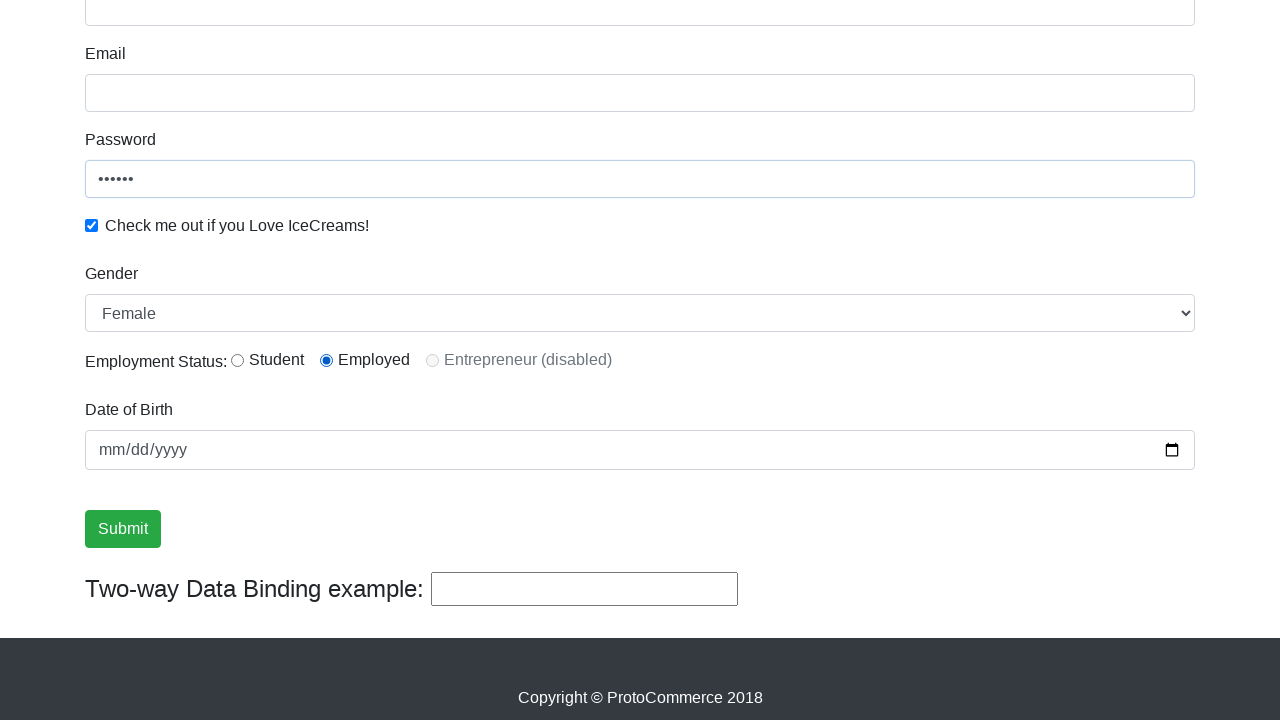

Clicked Submit button at (123, 529) on internal:role=button[name="Submit"i]
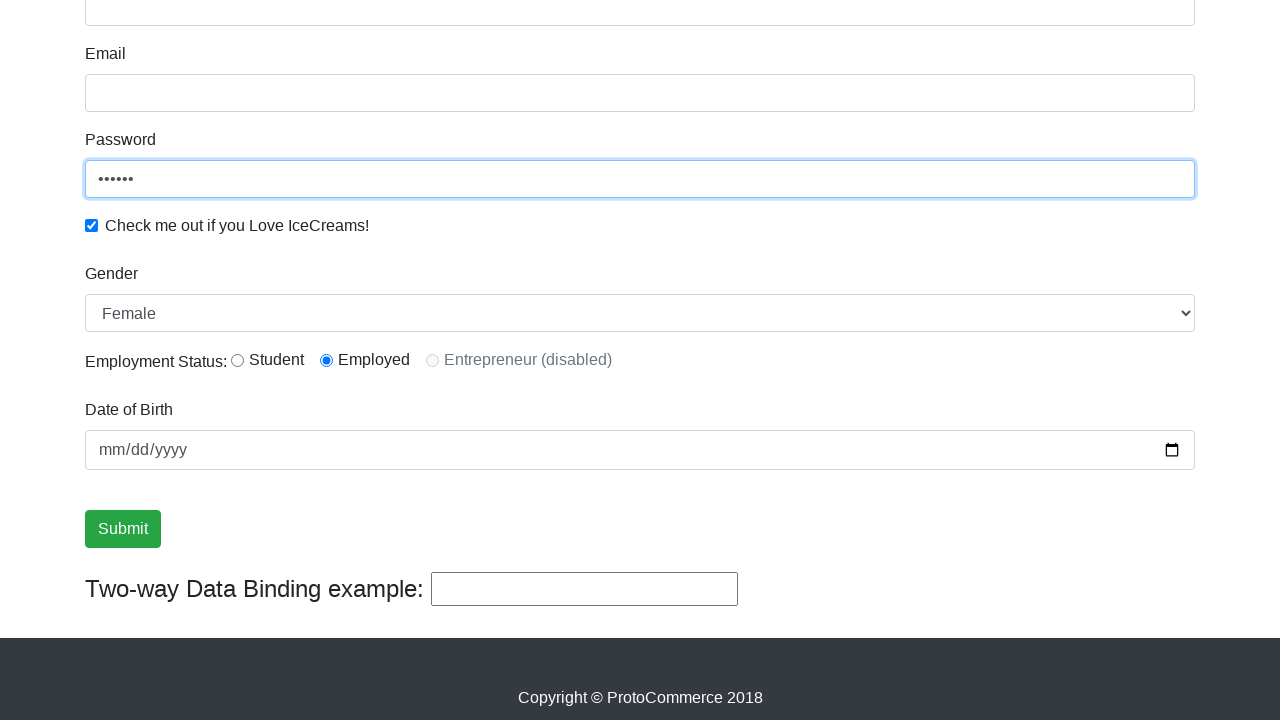

Success message appeared confirming form submission
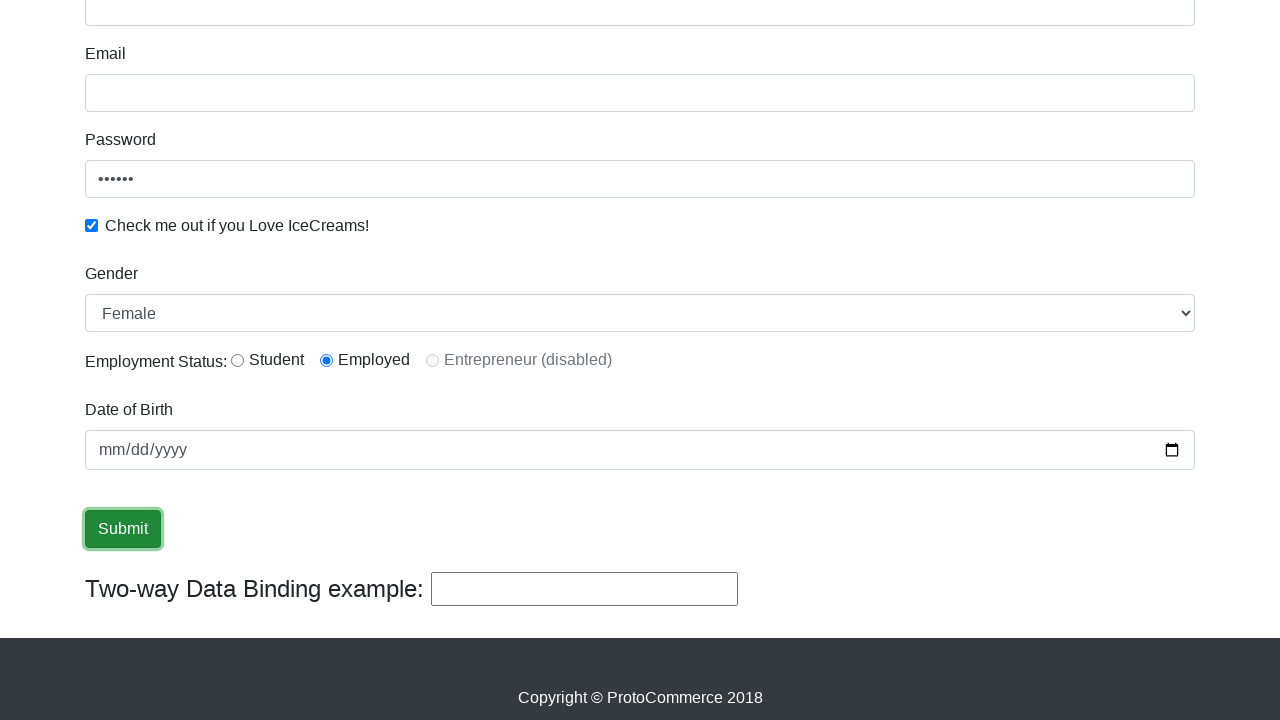

Navigated to Shop page at (349, 28) on internal:role=link[name="Shop"i]
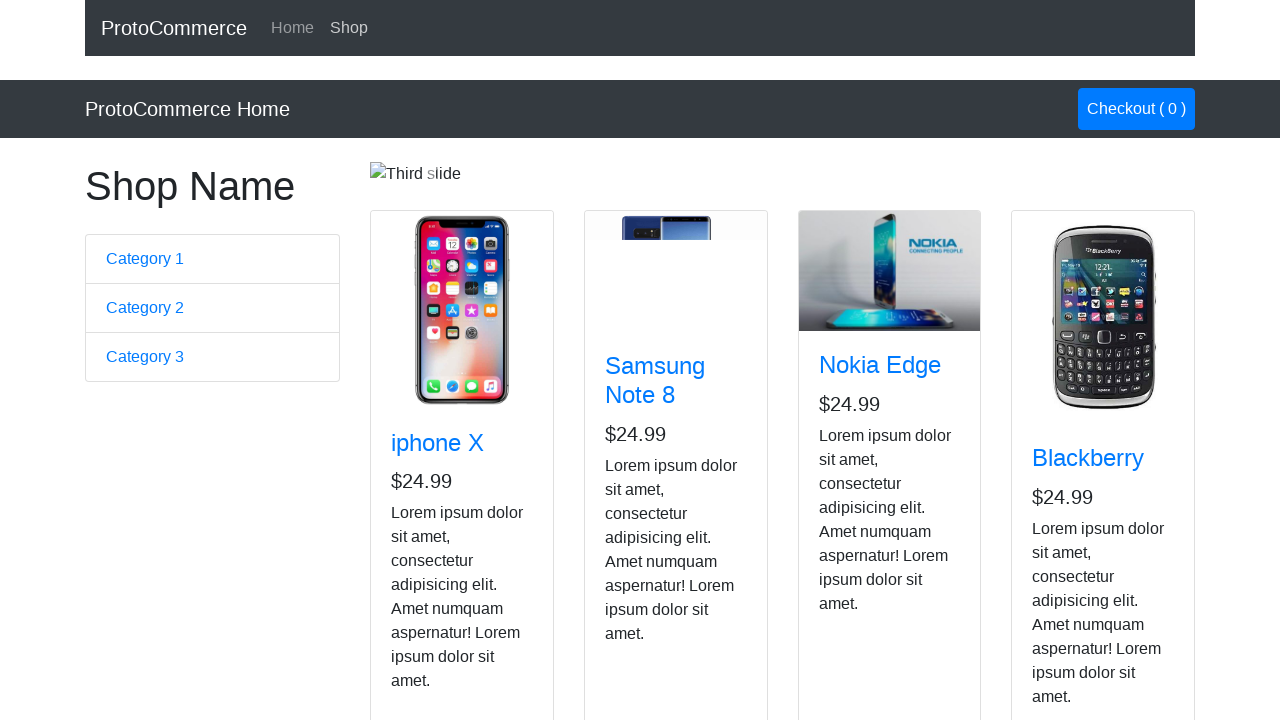

Added Nokia Edge product to cart at (854, 528) on app-card >> internal:has-text="Nokia Edge"i >> internal:role=button
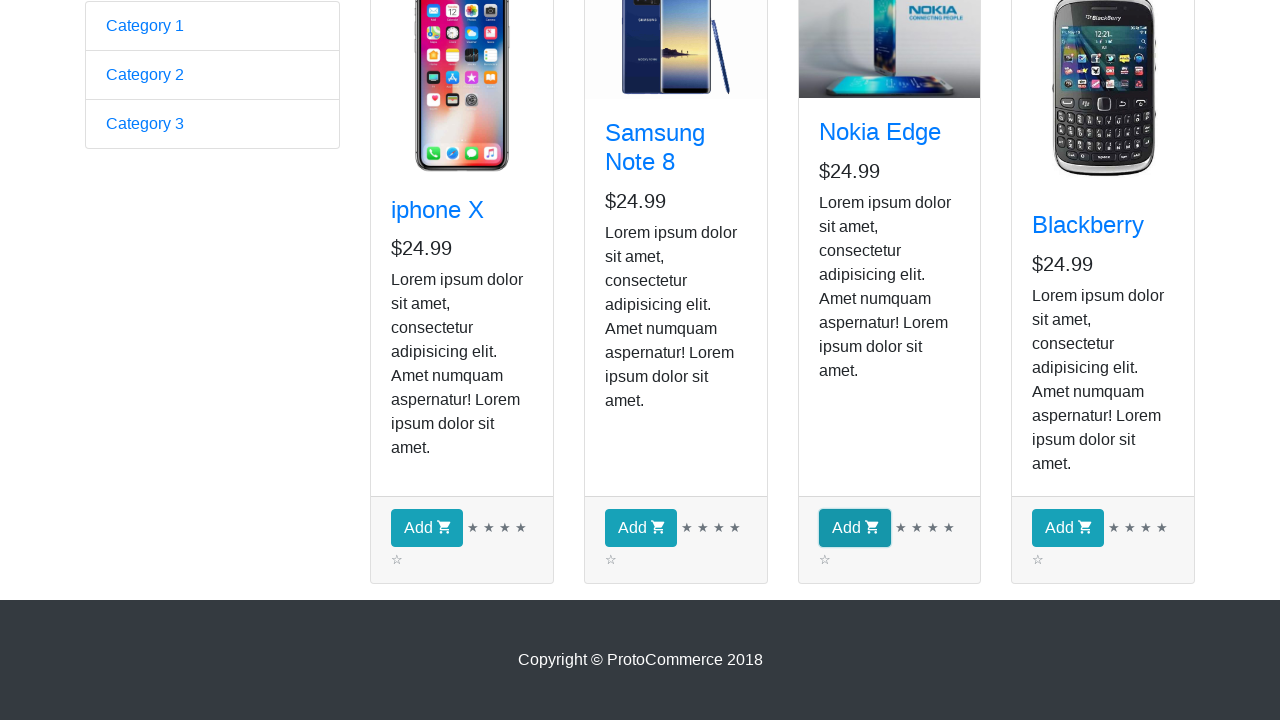

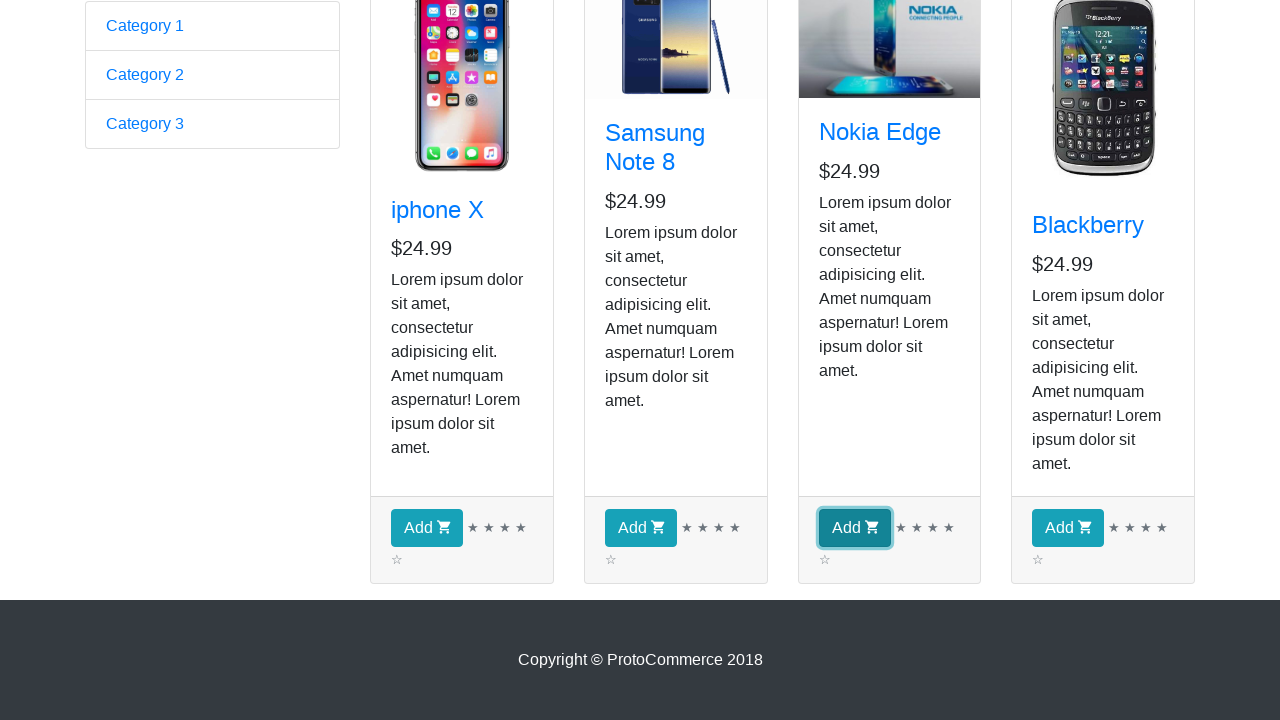